Clicks on the White Hacker course card link

Starting URL: https://www.skillfactory.ru

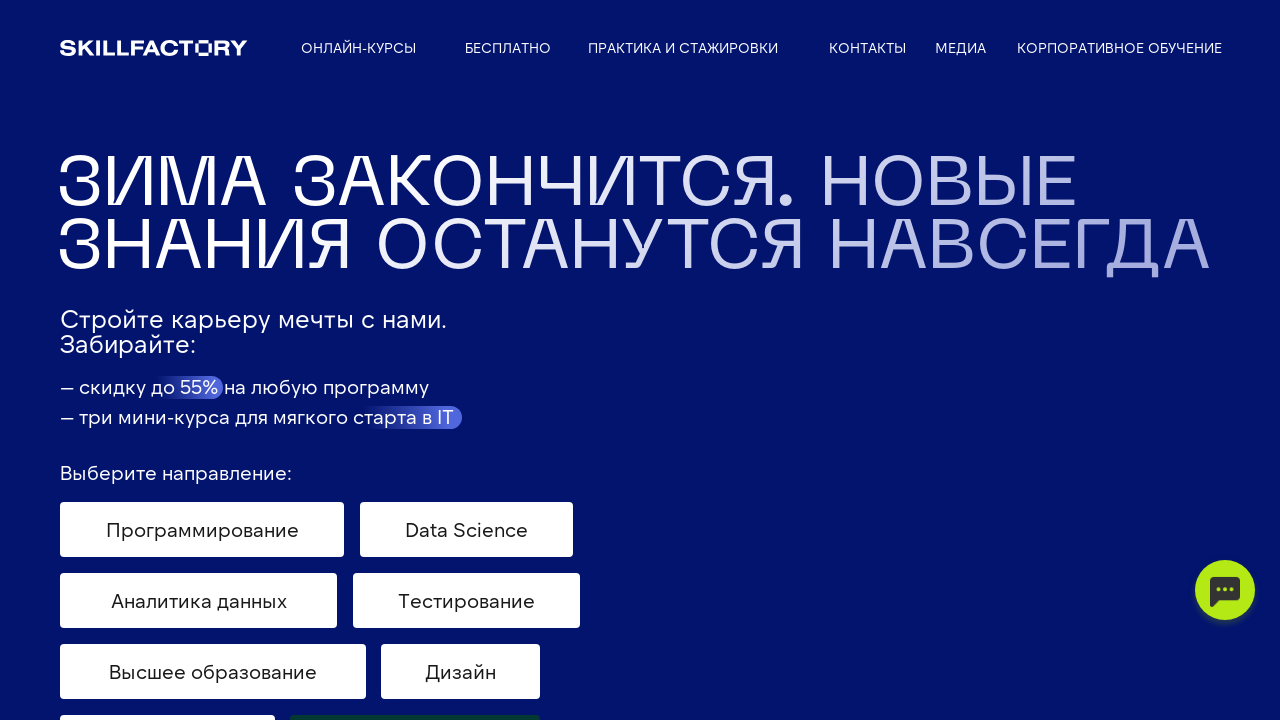

Clicked on the White Hacker course card link at (650, 360) on #HACKER
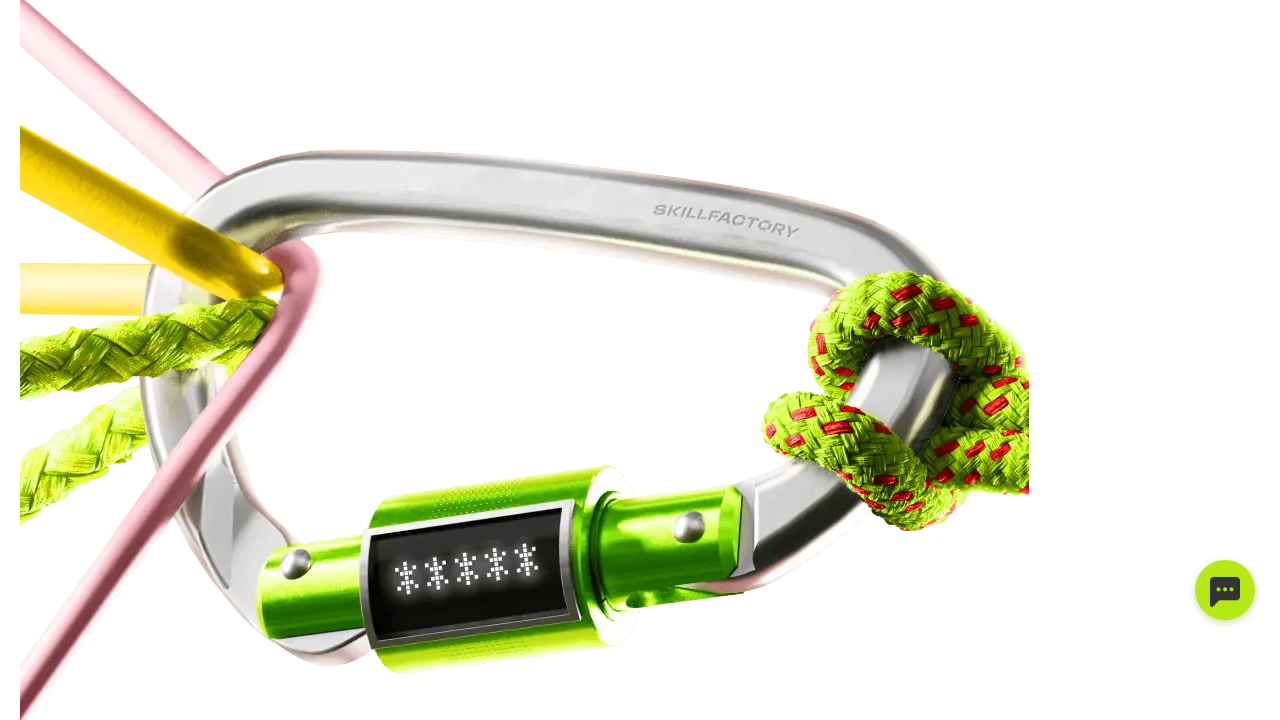

White Hacker card element is present and ready
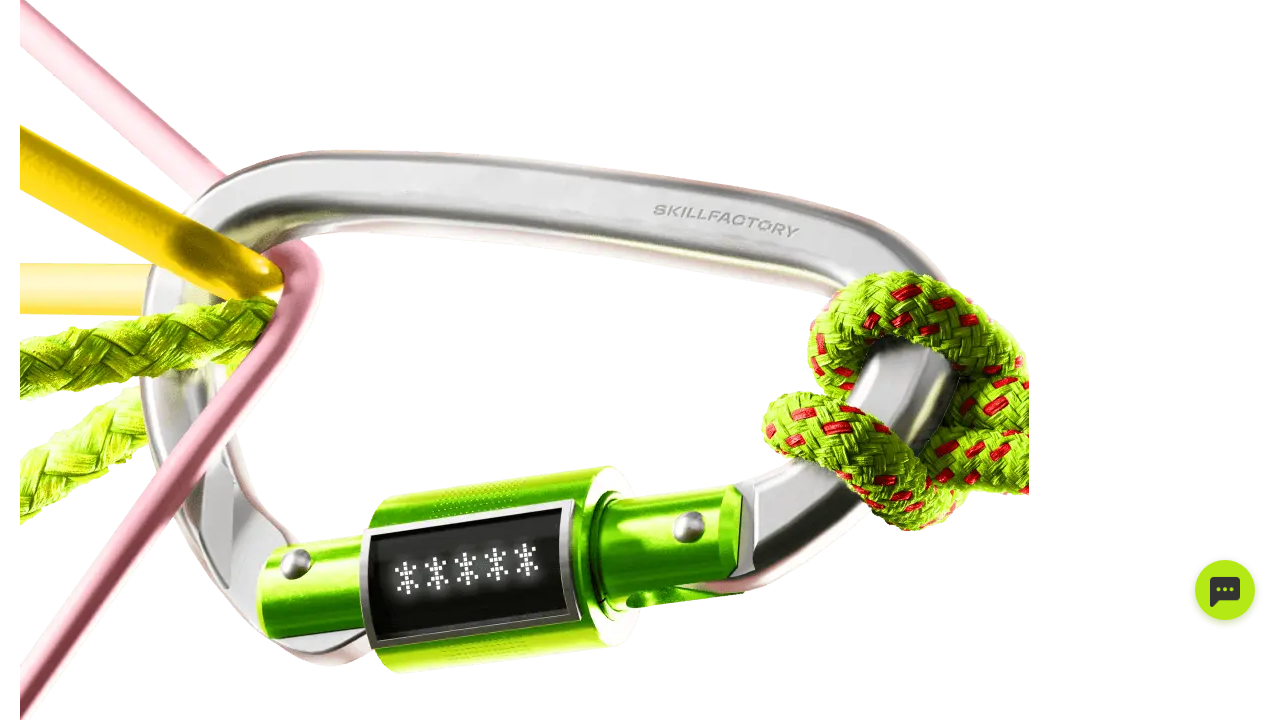

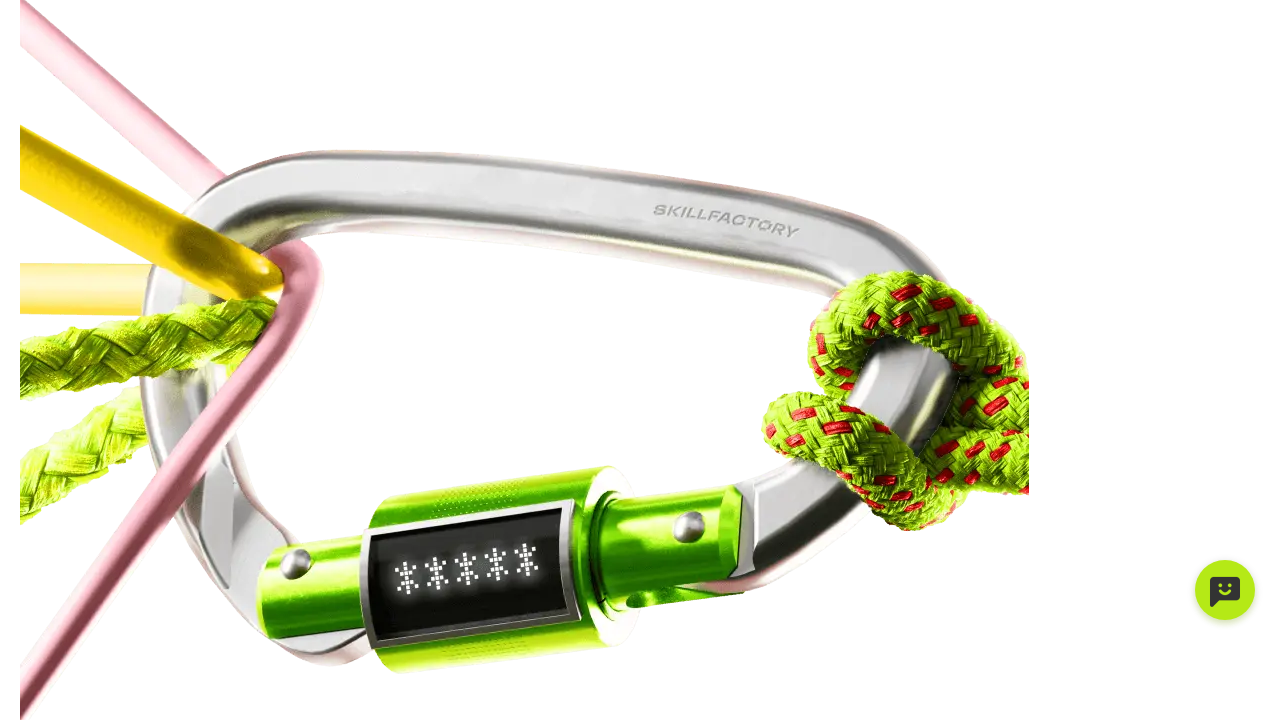